Tests dynamic properties on demoqa.com including waiting for a button to become enabled, waiting for a button to become visible, and waiting for a button's color to change - demonstrating handling of dynamically changing web elements.

Starting URL: https://demoqa.com/dynamic-properties

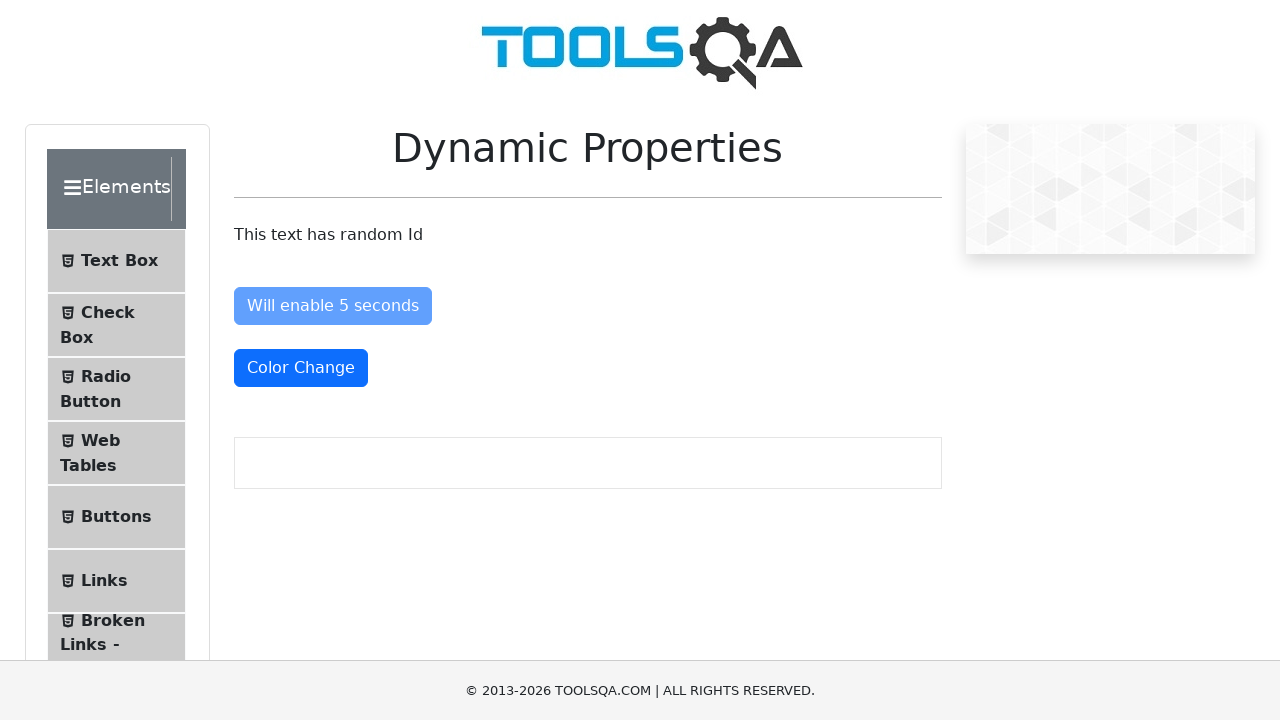

Waited for 'Enable After' button to become enabled
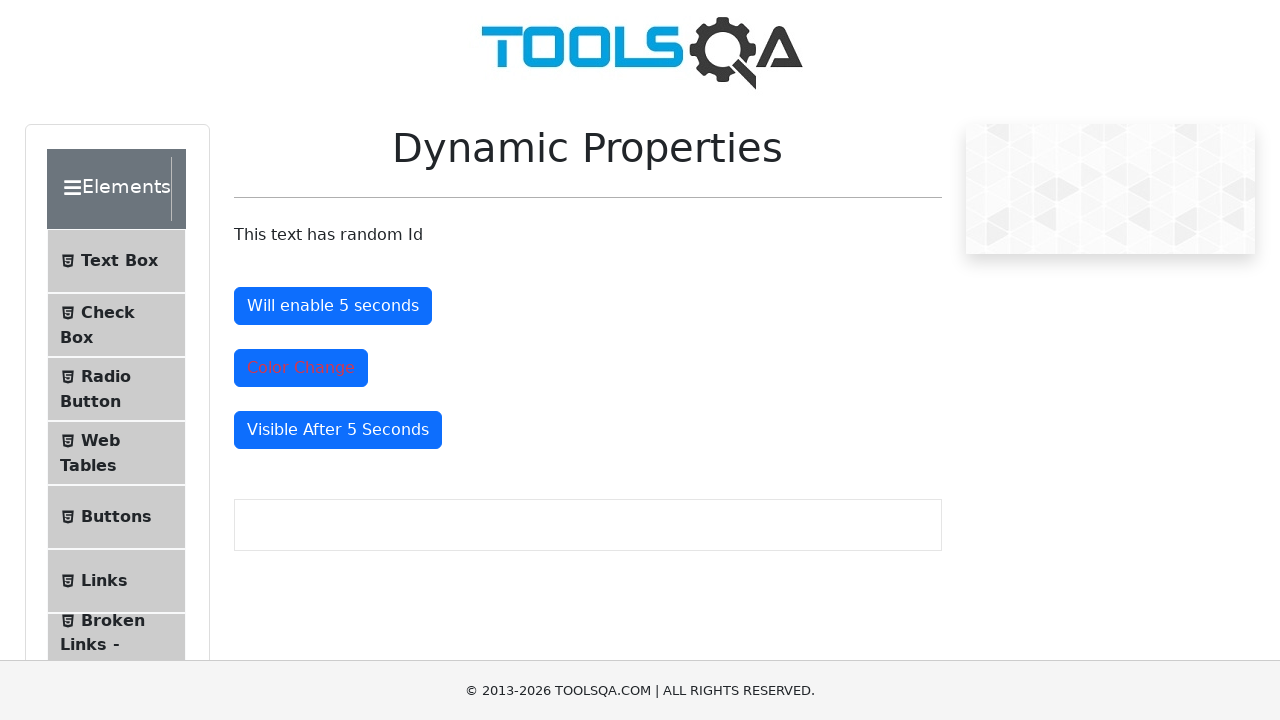

Clicked 'Enable After' button at (333, 306) on #enableAfter
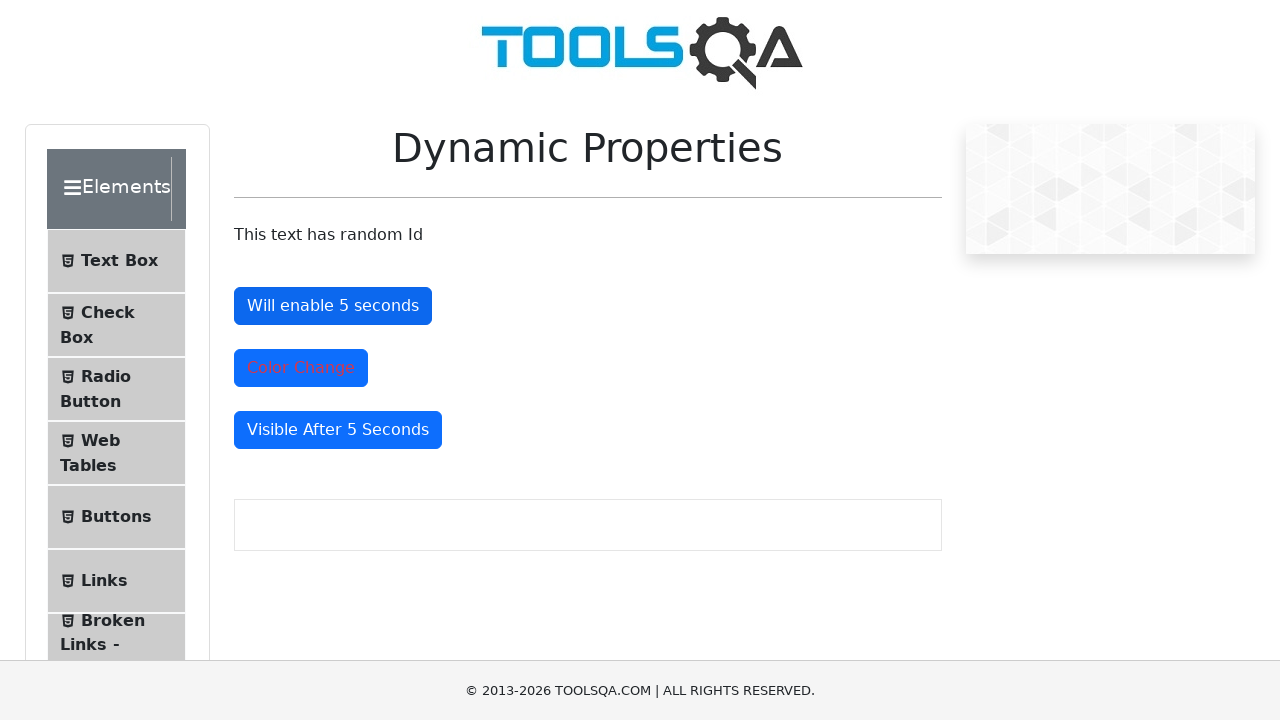

Waited for 'Visible After' button to become visible
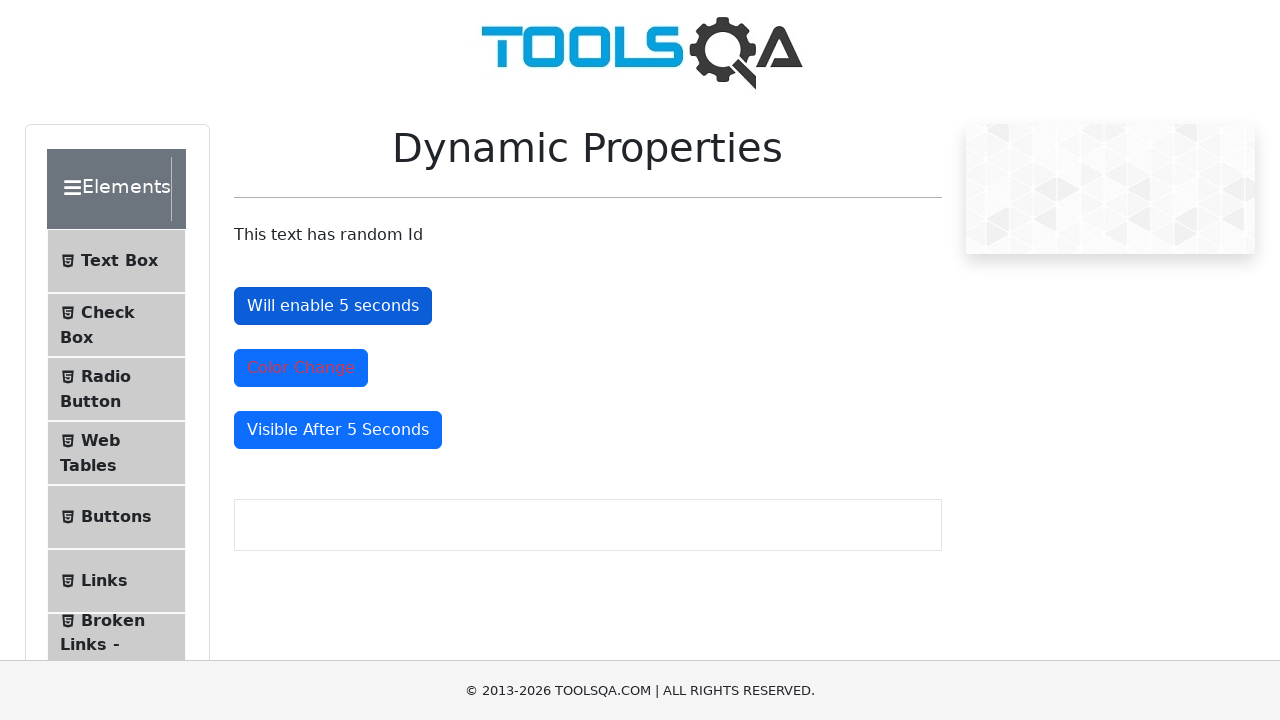

Clicked 'Visible After' button at (338, 430) on #visibleAfter
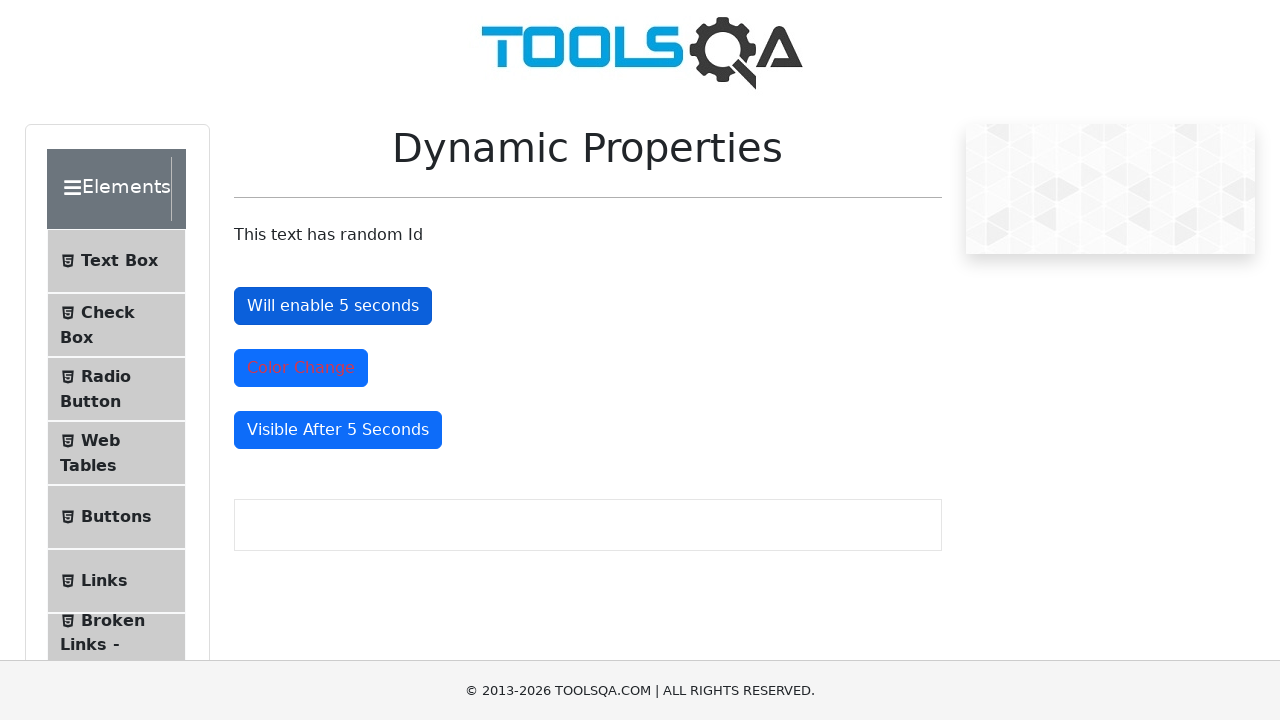

Waited for 'Color Change' button color to change to red
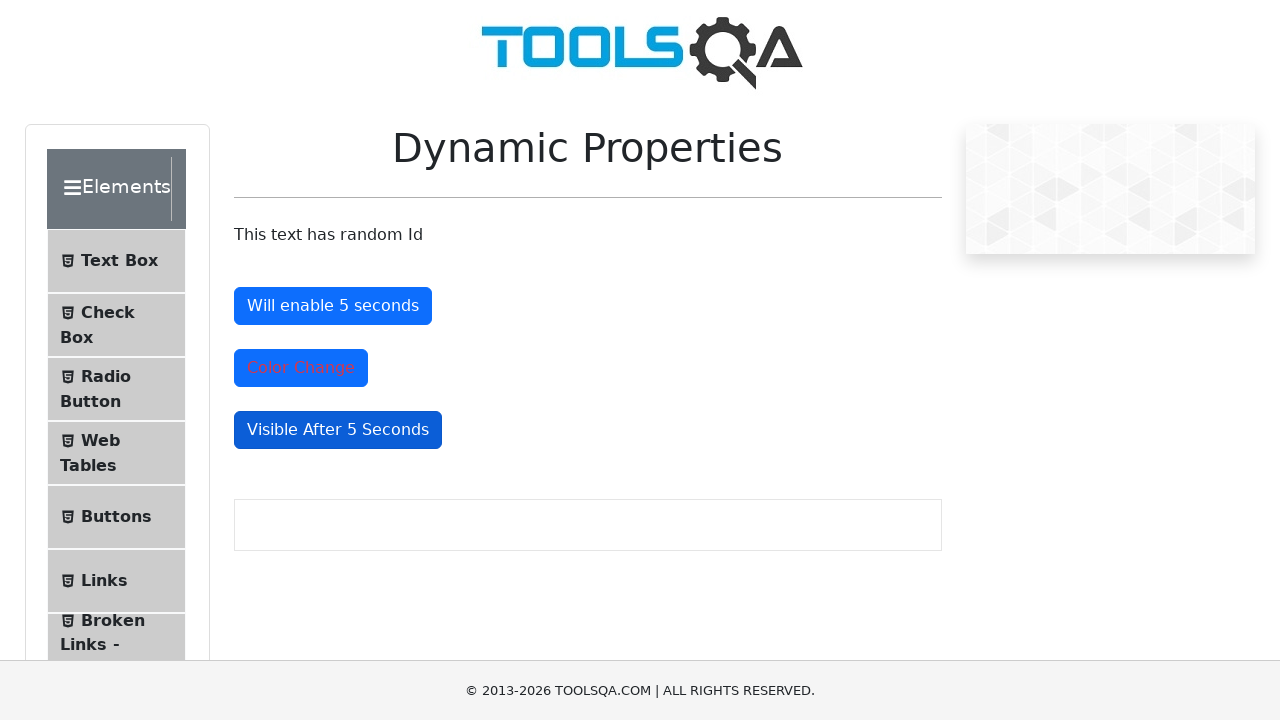

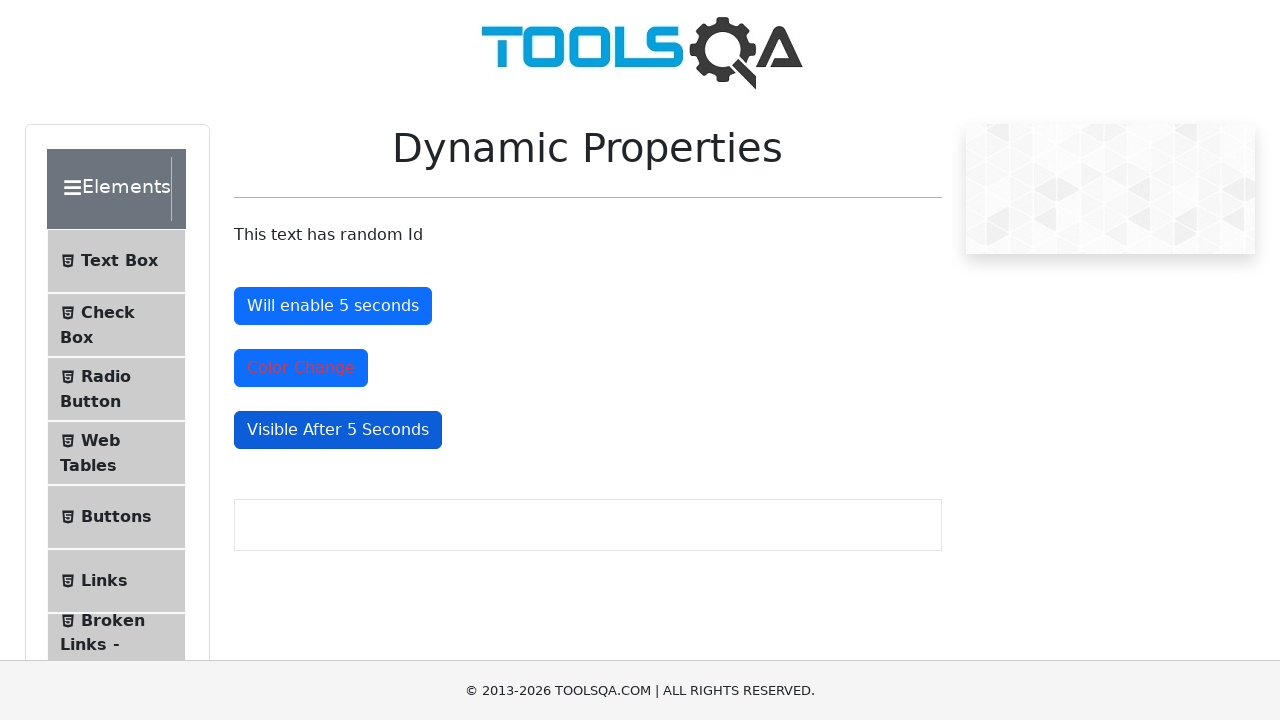